Navigates to Selenium documentation website and clicks on the WebDriver link to verify the page title

Starting URL: https://www.selenium.dev/

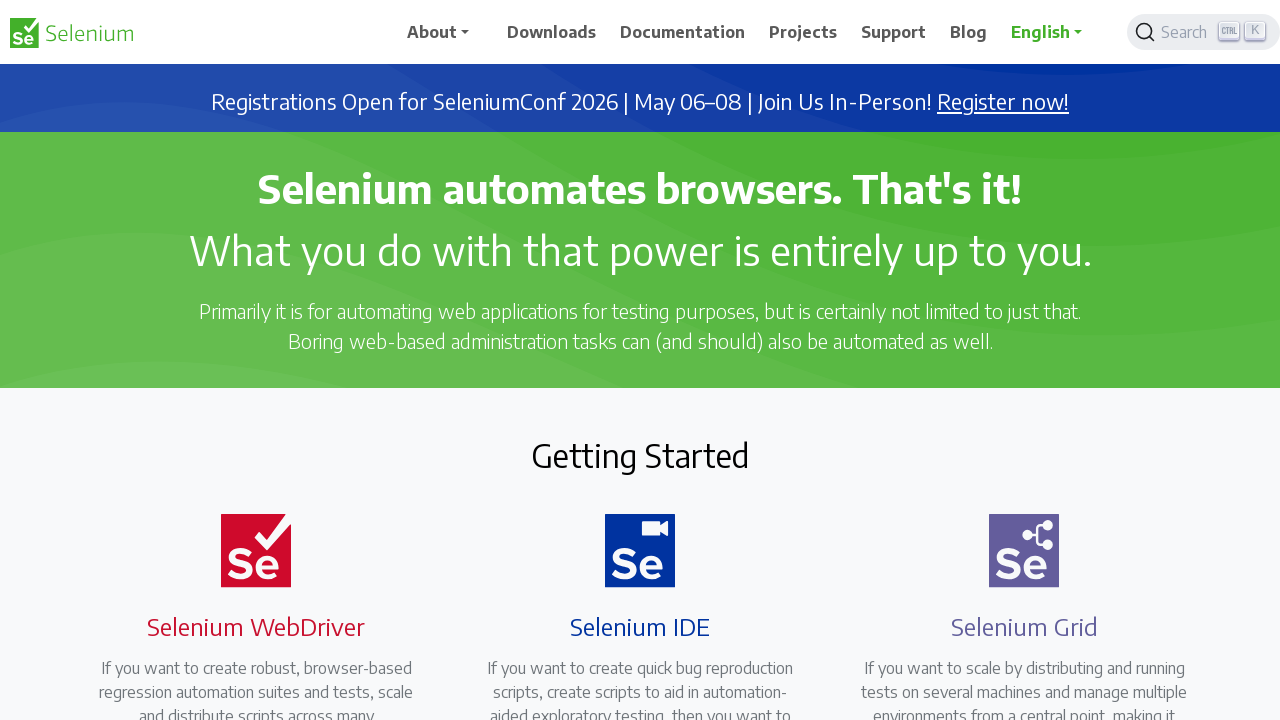

Clicked on WebDriver documentation link at (244, 360) on xpath=//a[@href='/documentation/webdriver/']
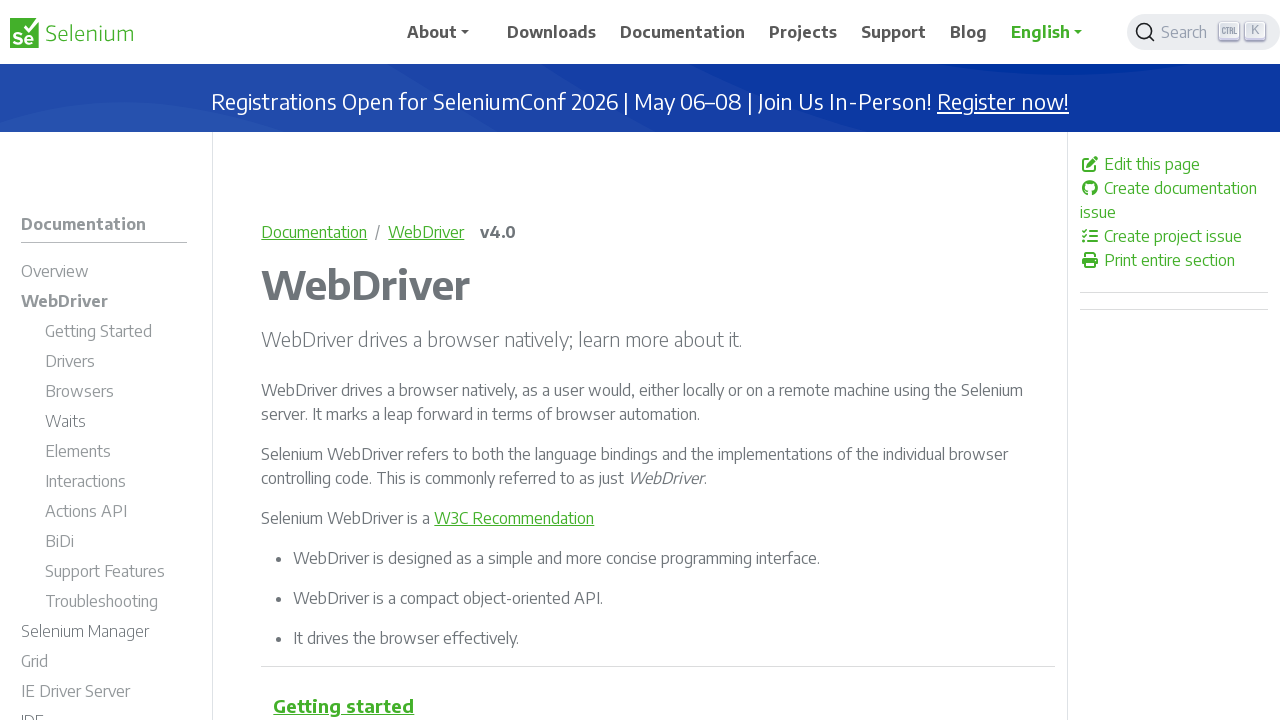

Verified page title is 'WebDriver | Selenium'
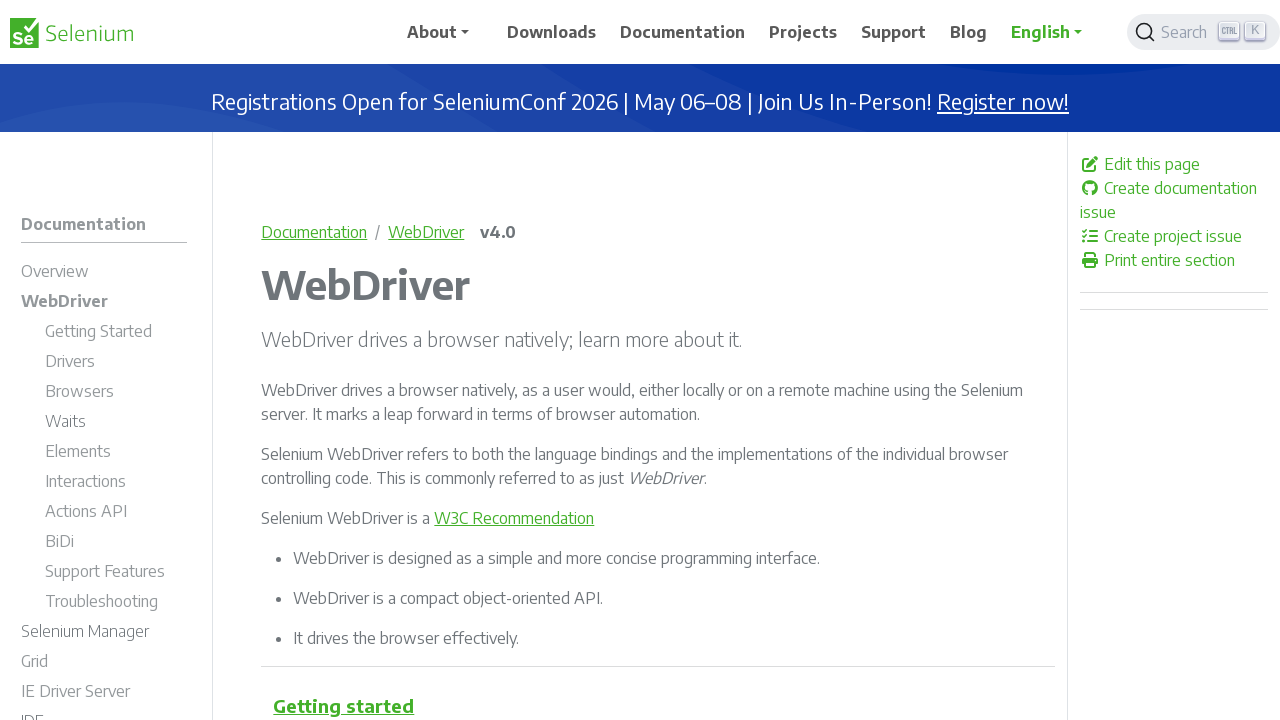

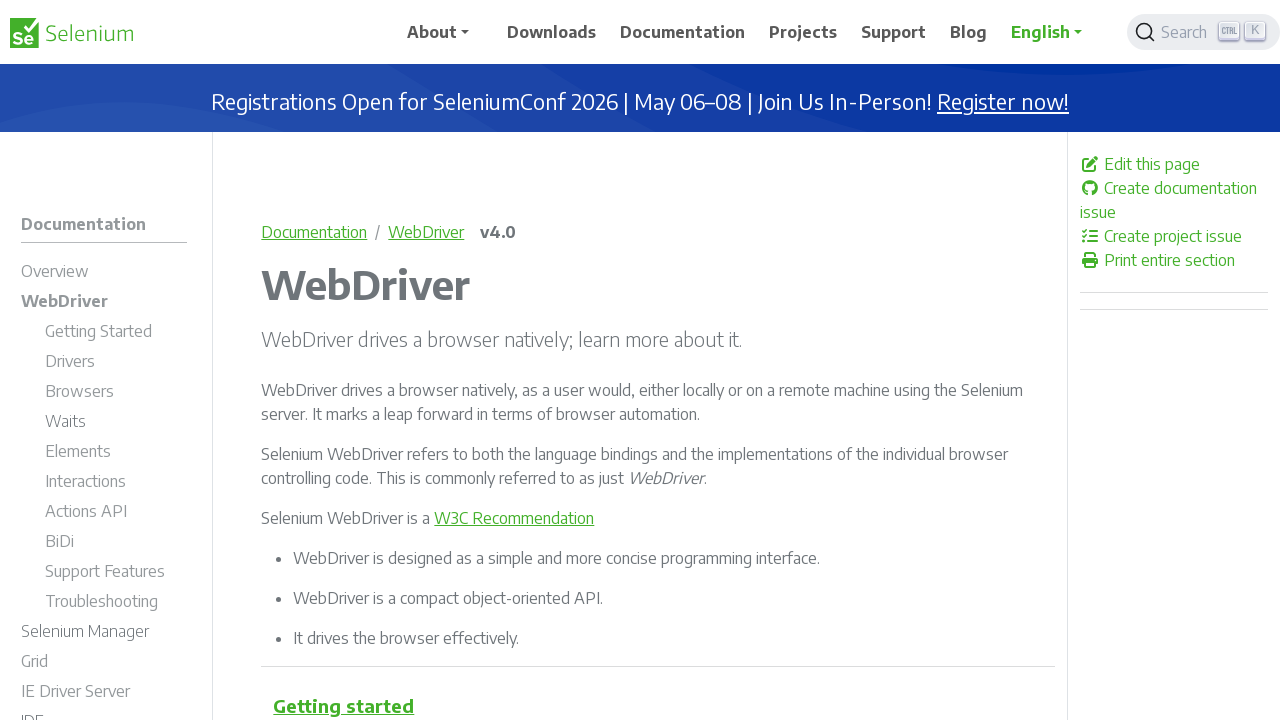